Tests selecting random non-consecutive items using Ctrl+click in a jQuery selectable list

Starting URL: https://automationfc.github.io/jquery-selectable/

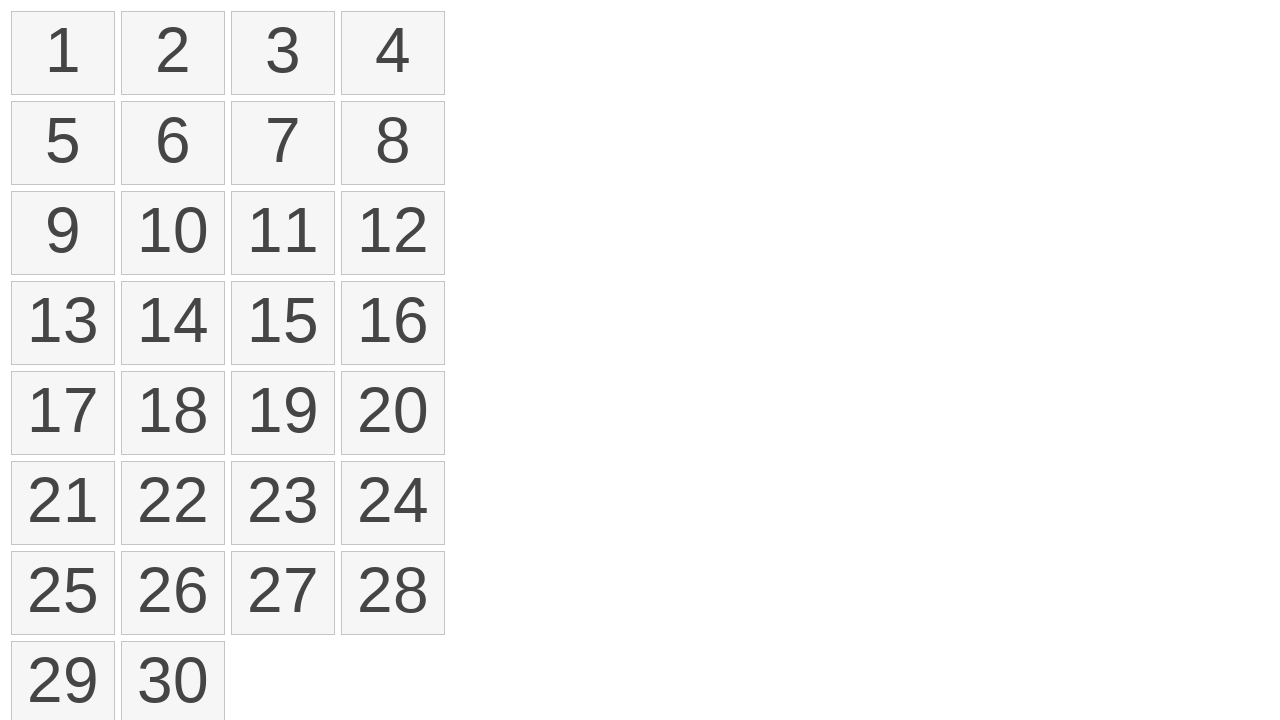

Waited for selectable items to load
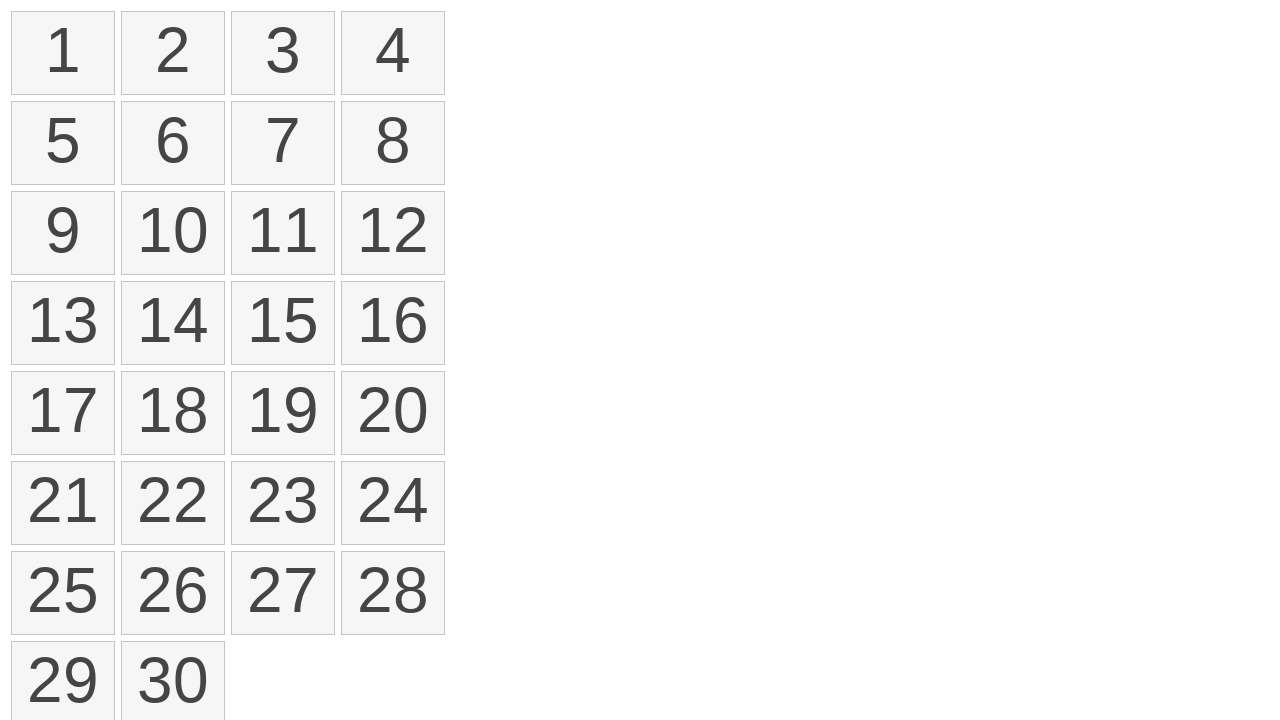

Ctrl+clicked first item (index 0) at (63, 53) on ol#selectable > li >> nth=0
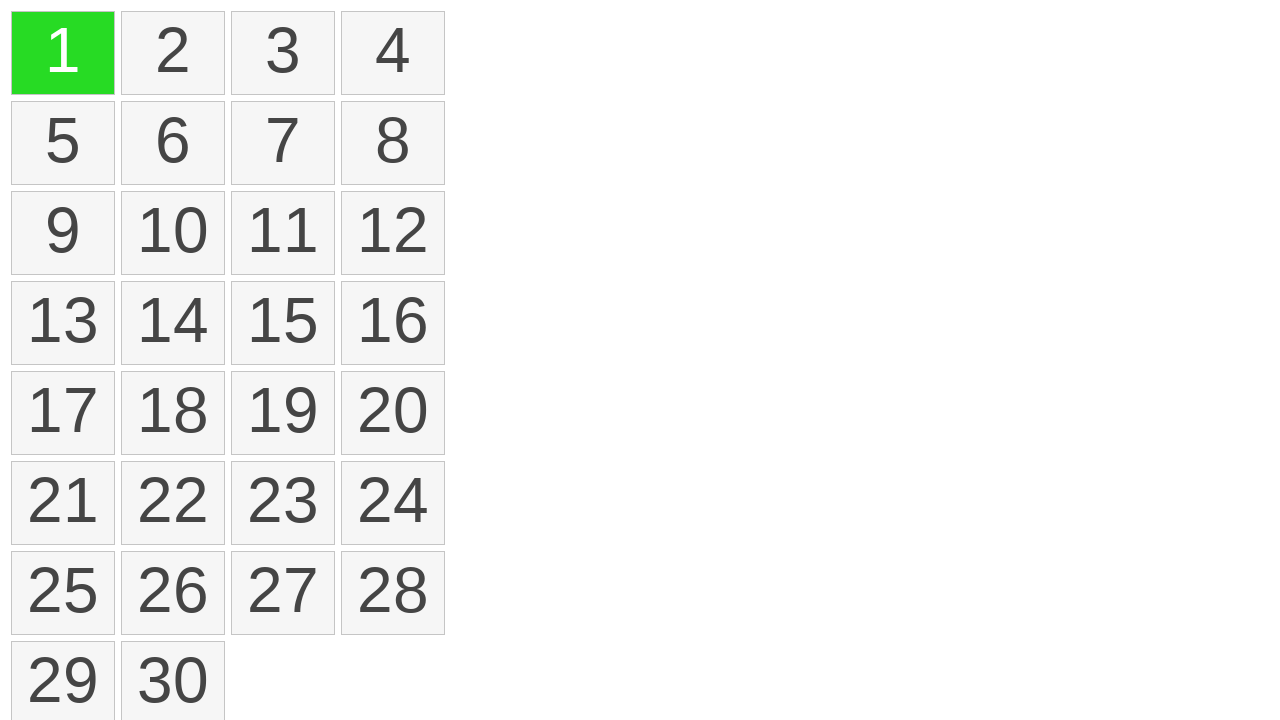

Ctrl+clicked fourth item (index 3) at (393, 53) on ol#selectable > li >> nth=3
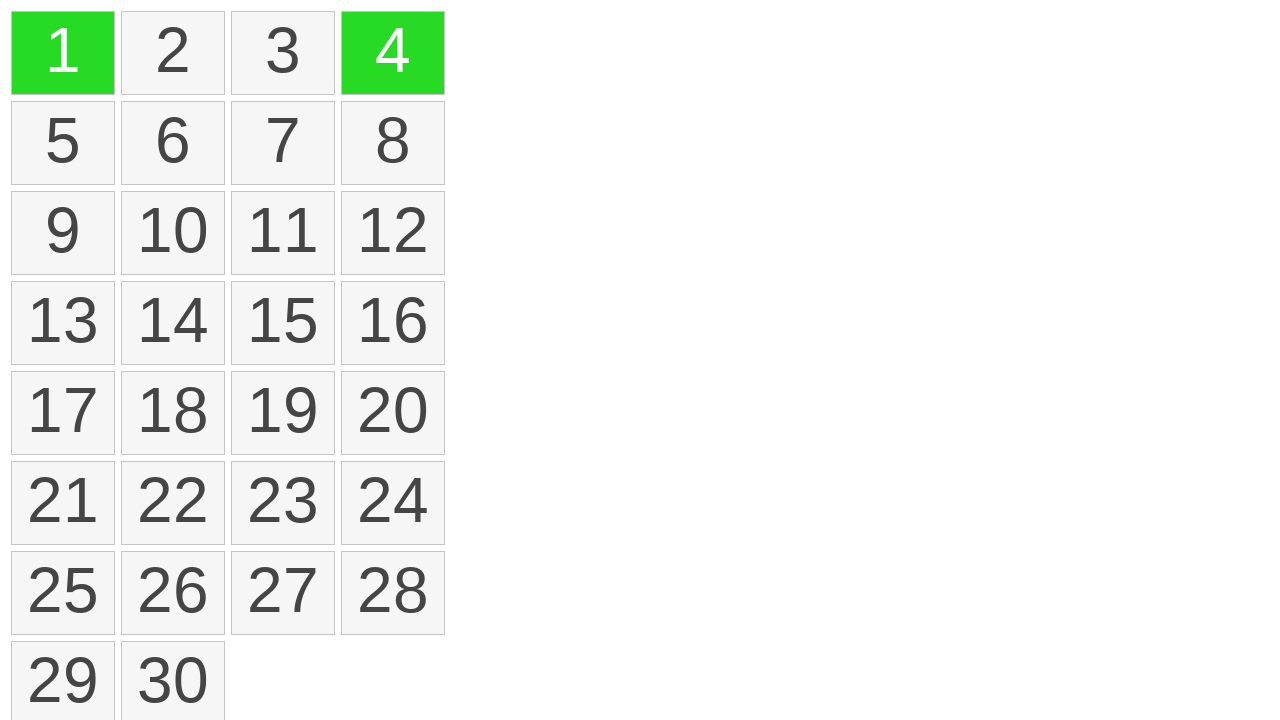

Ctrl+clicked eighth item (index 7) at (393, 143) on ol#selectable > li >> nth=7
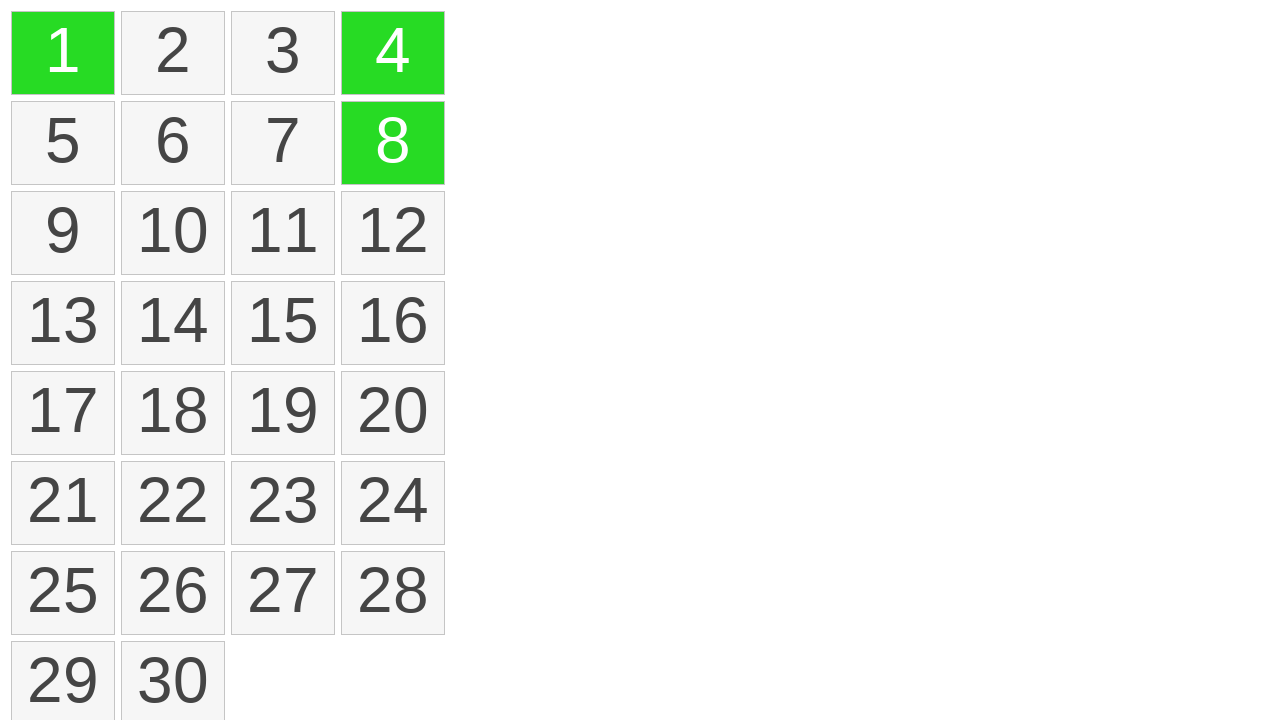

Waited 500ms for UI updates
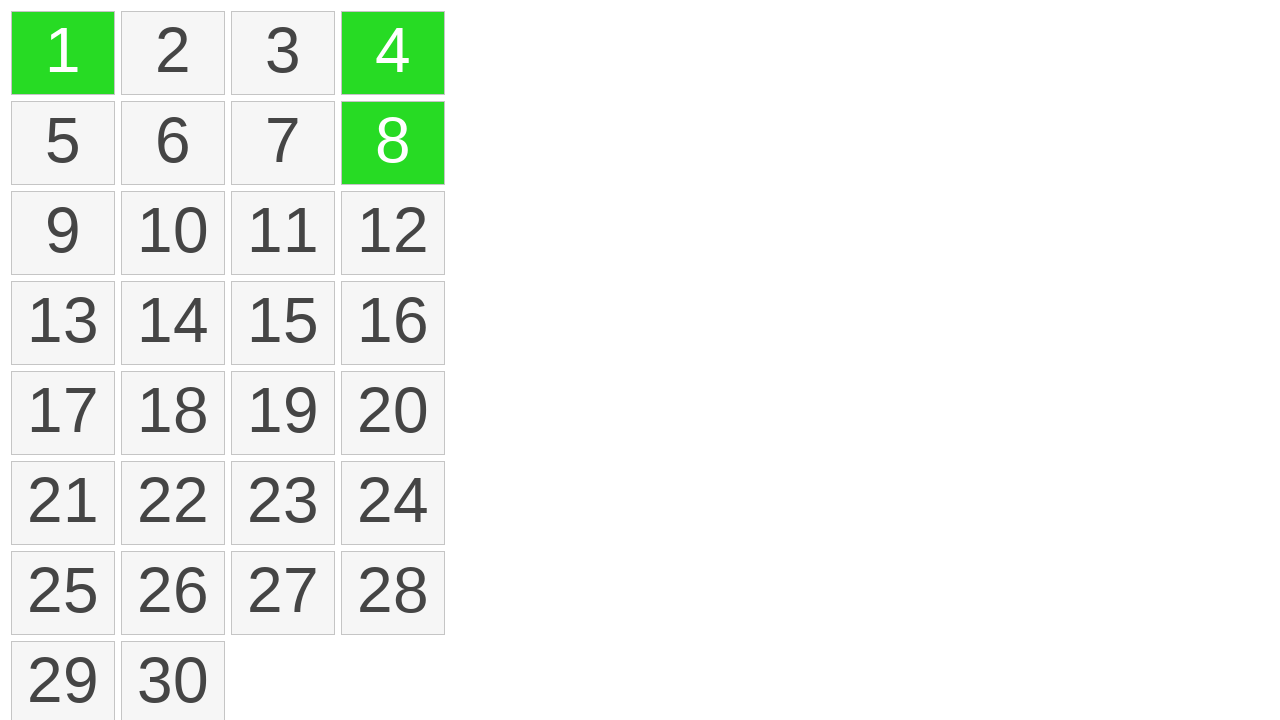

Located all selected items
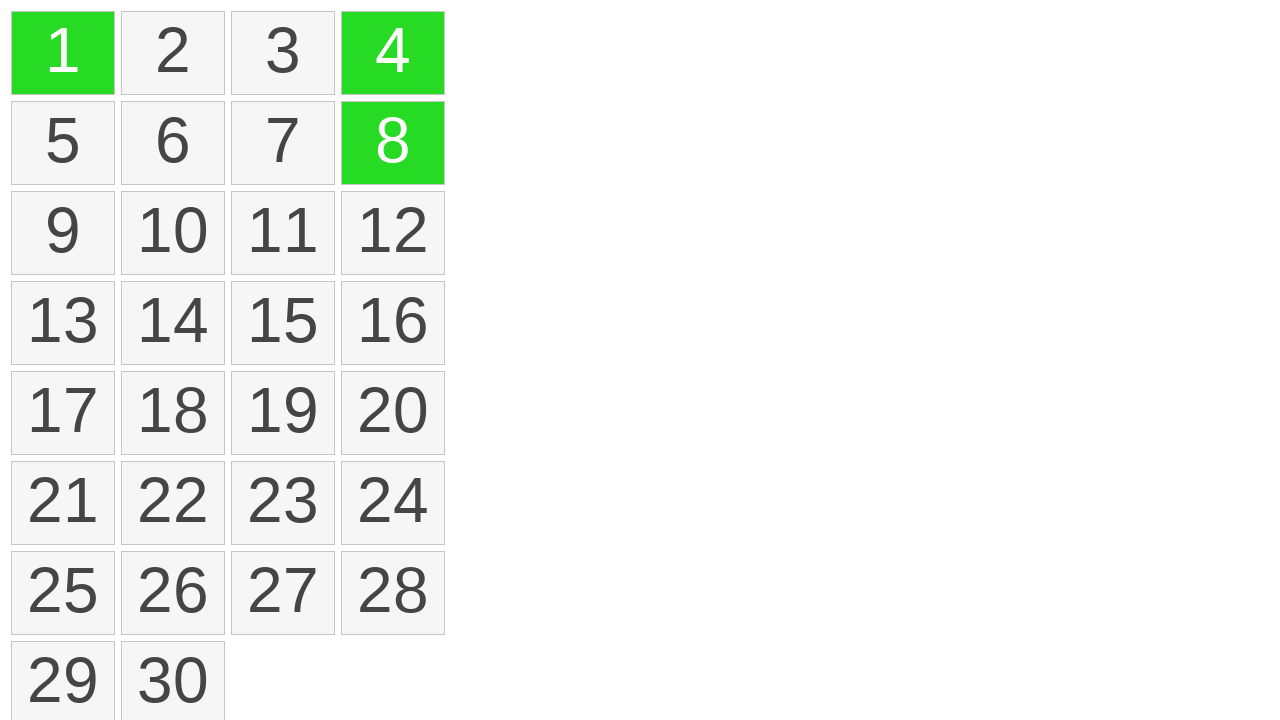

Verified that exactly 3 items are selected
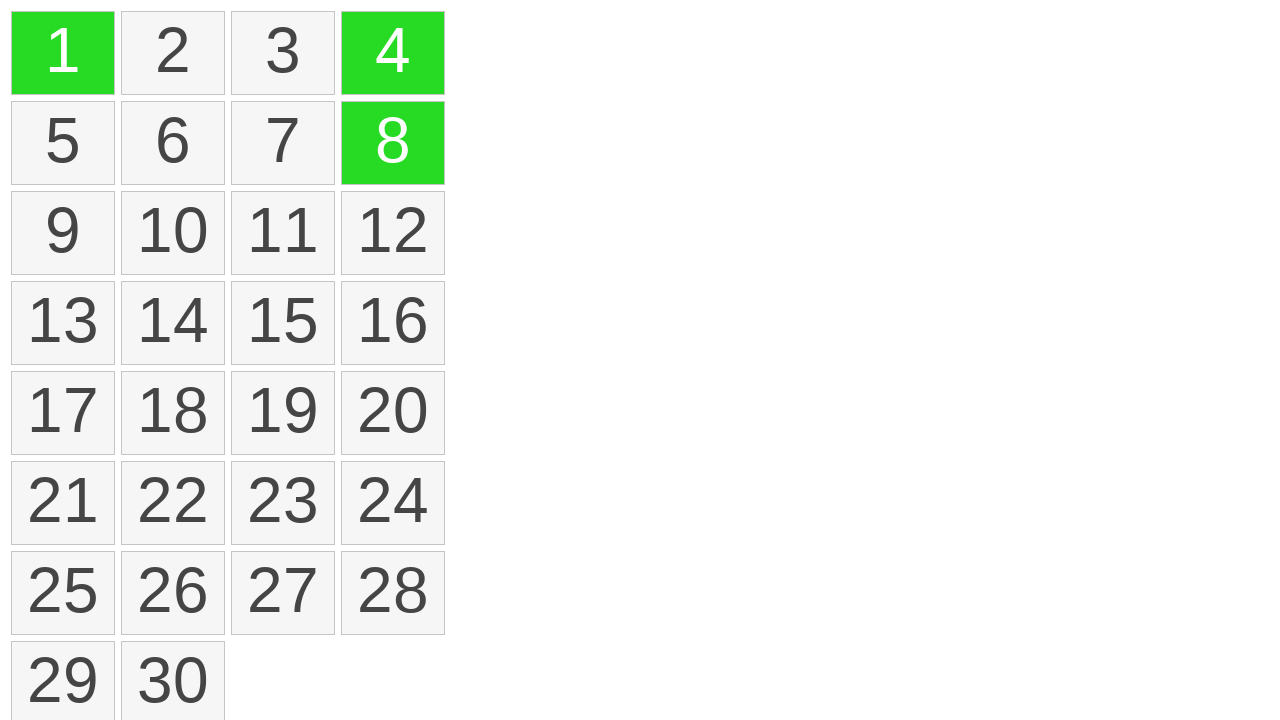

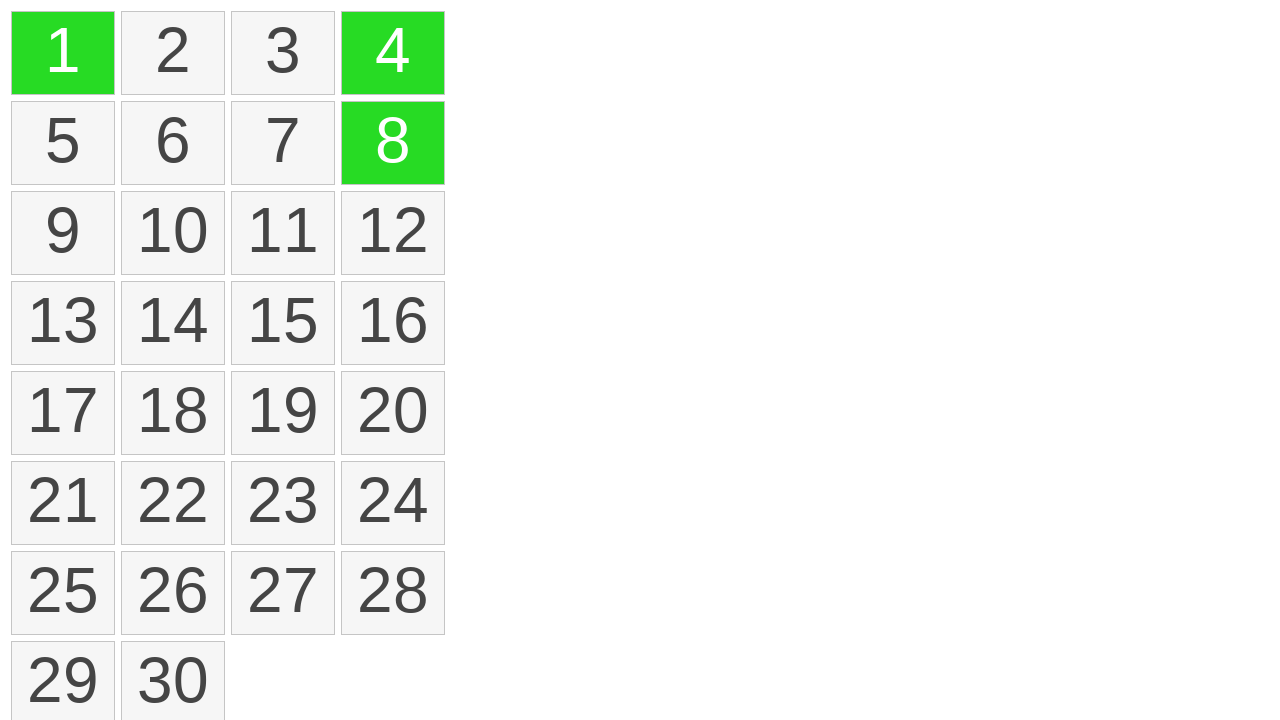